Navigates to the Activation Call trading software website

Starting URL: http://activationcall.ftxtradingsoftware.com

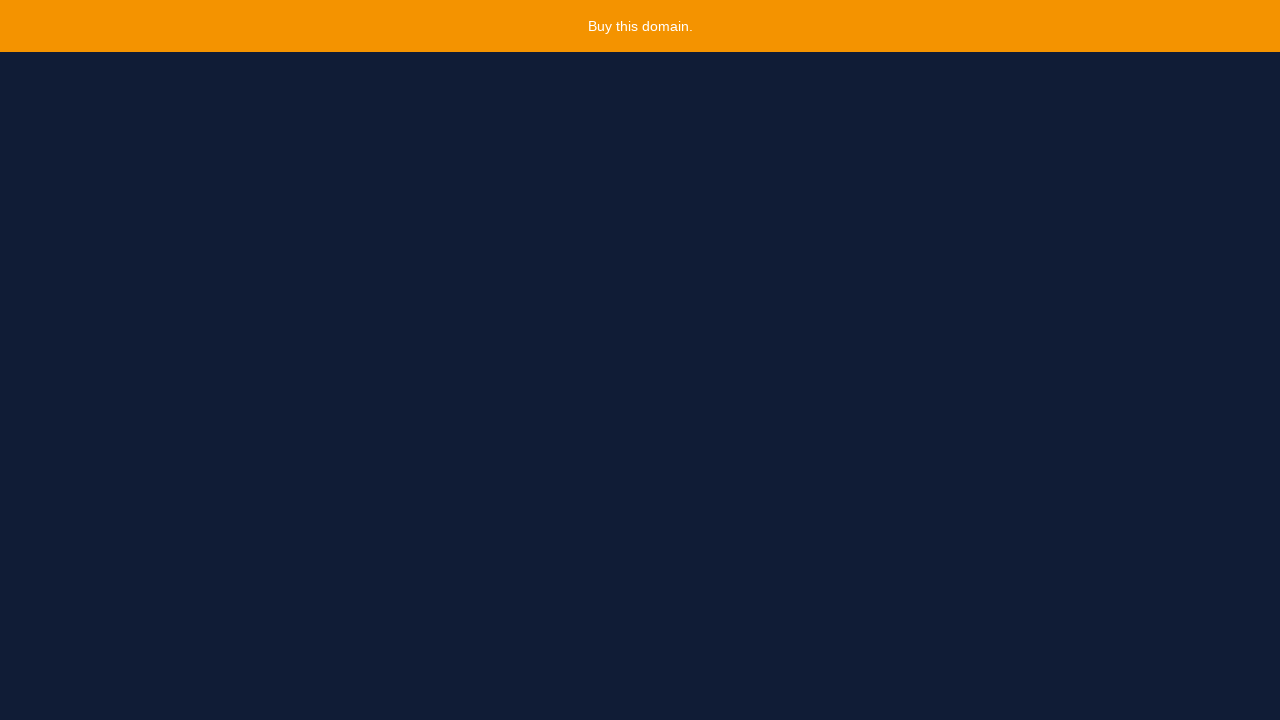

Navigated to Activation Call trading software website
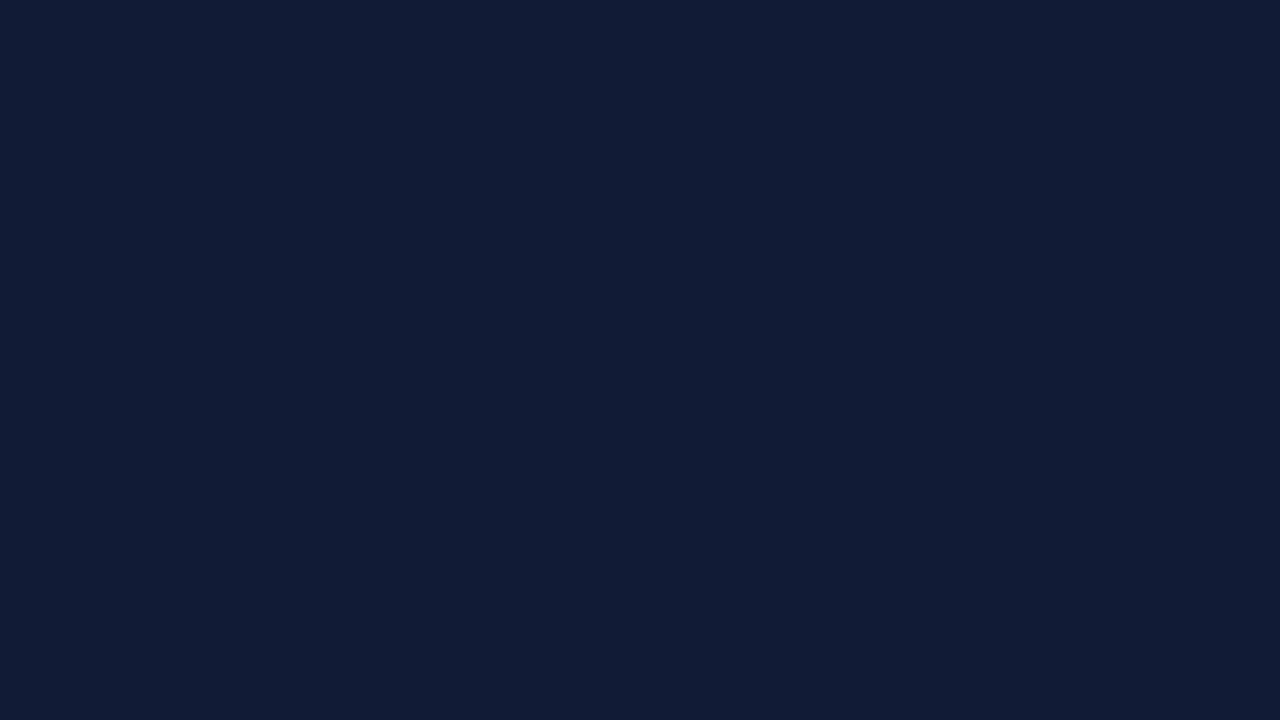

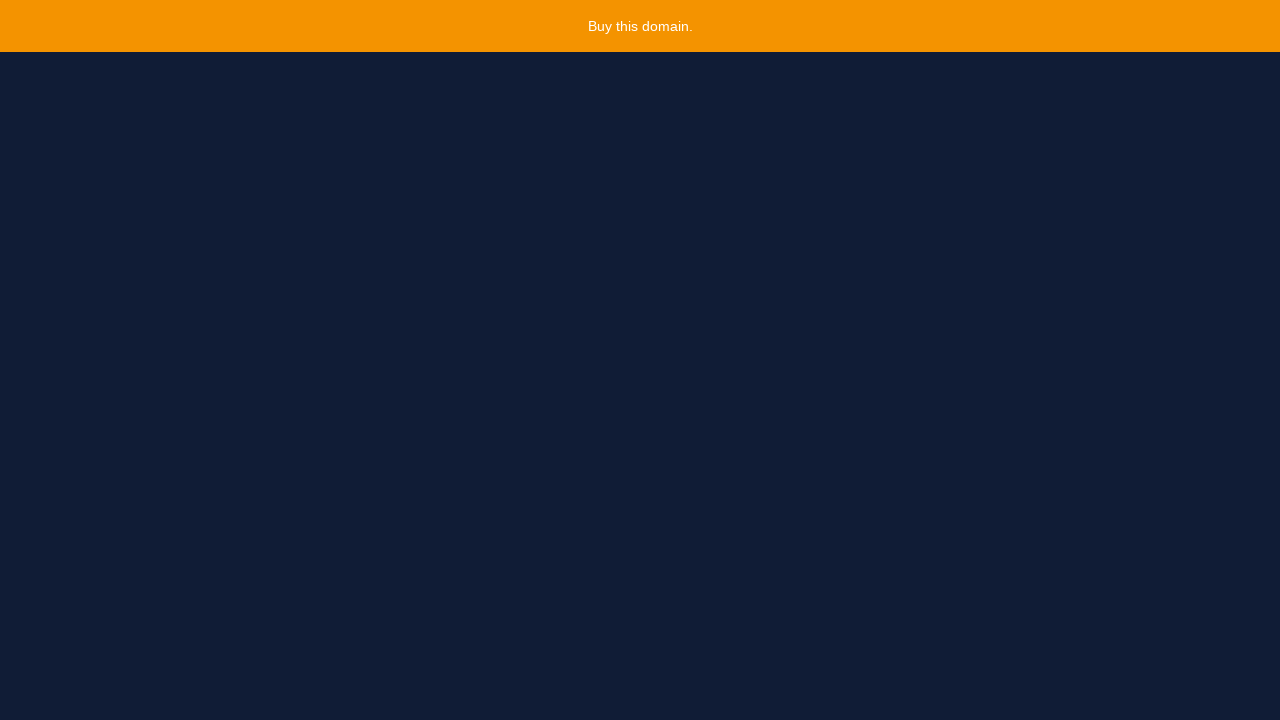